Tests that clicking the 'Ver Fãs Cadastrados' button navigates to the list page (lista.html)

Starting URL: https://davi-vert.vercel.app/index.html

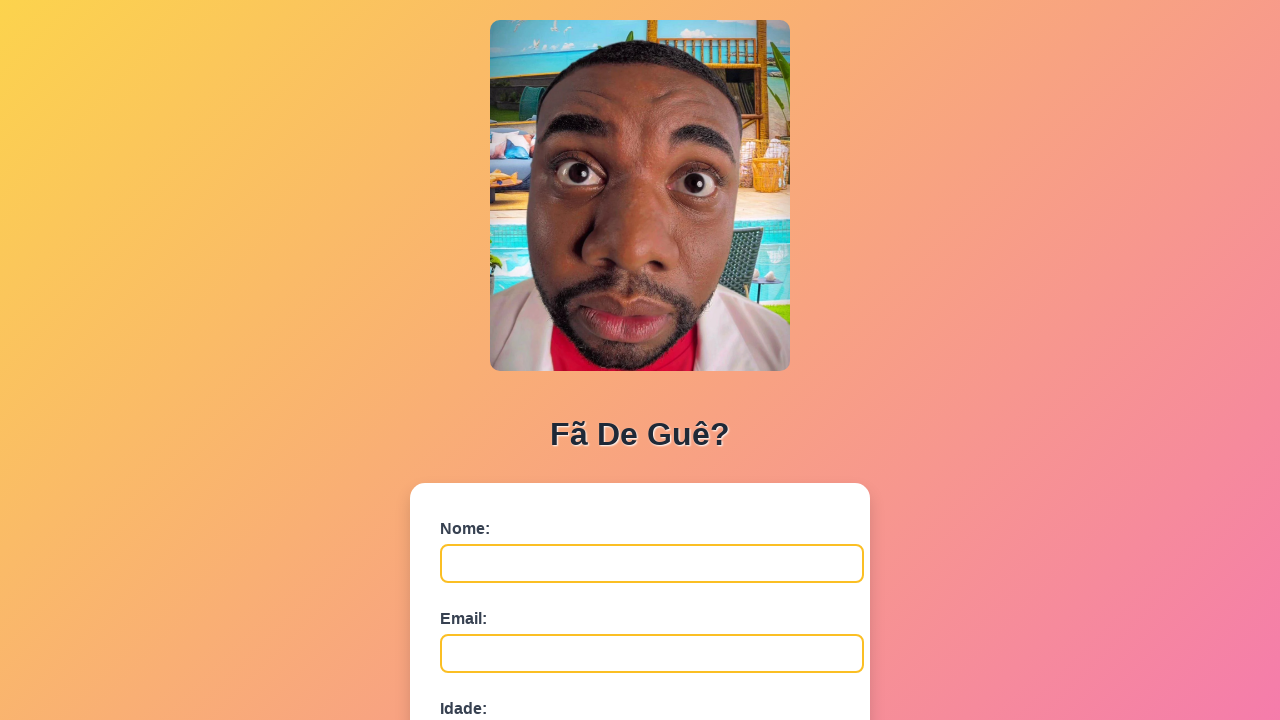

Cleared localStorage
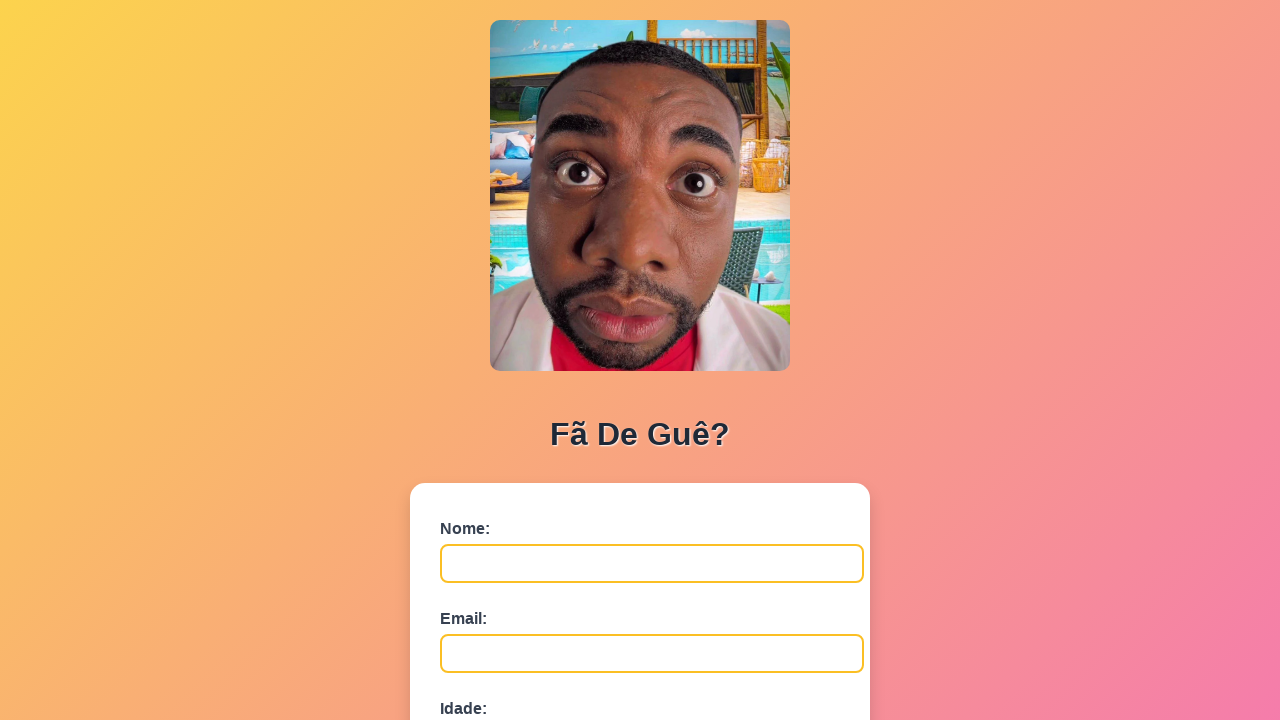

Clicked 'Ver Fãs Cadastrados' button at (640, 675) on xpath=//button[contains(text(),'Ver Fãs Cadastrados')]
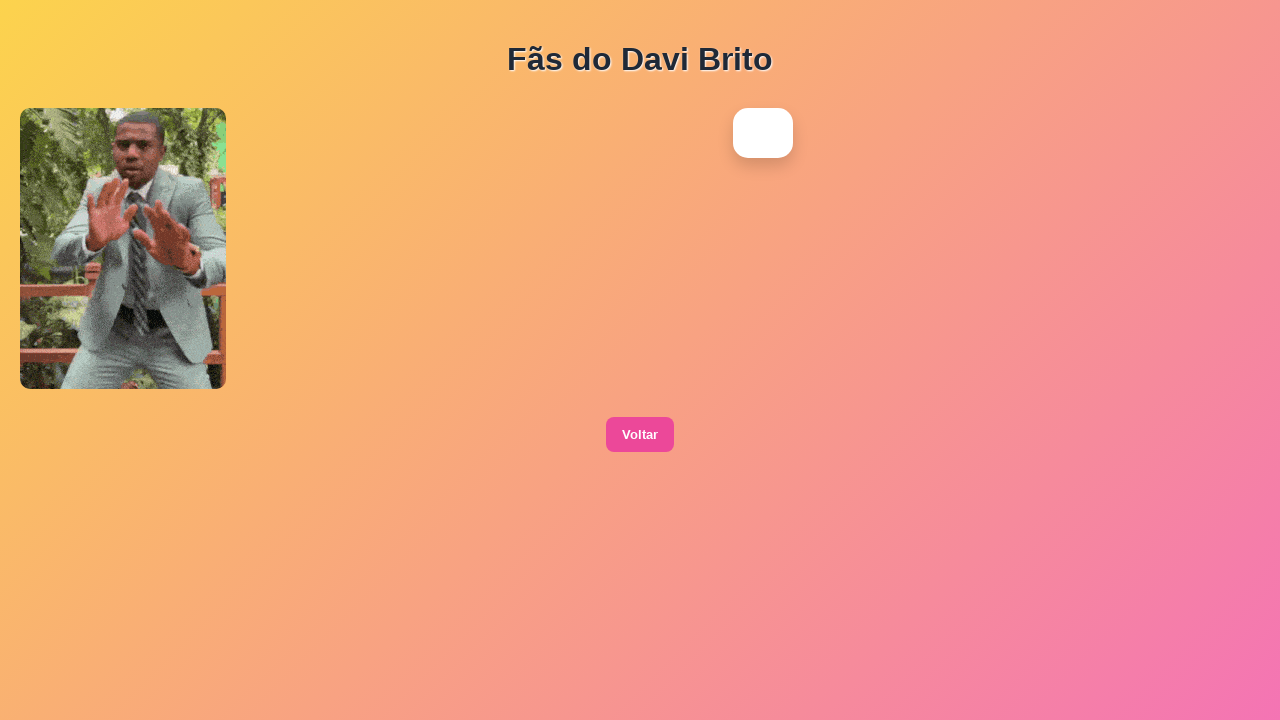

Successfully navigated to lista.html page
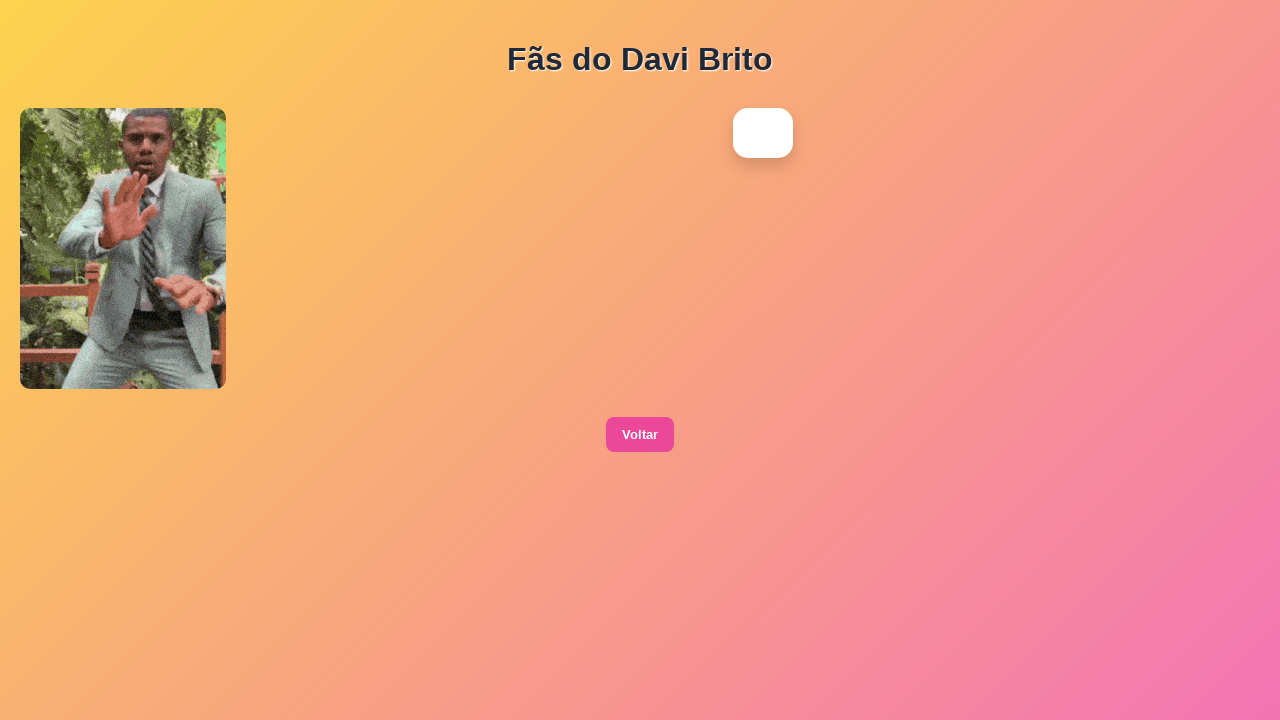

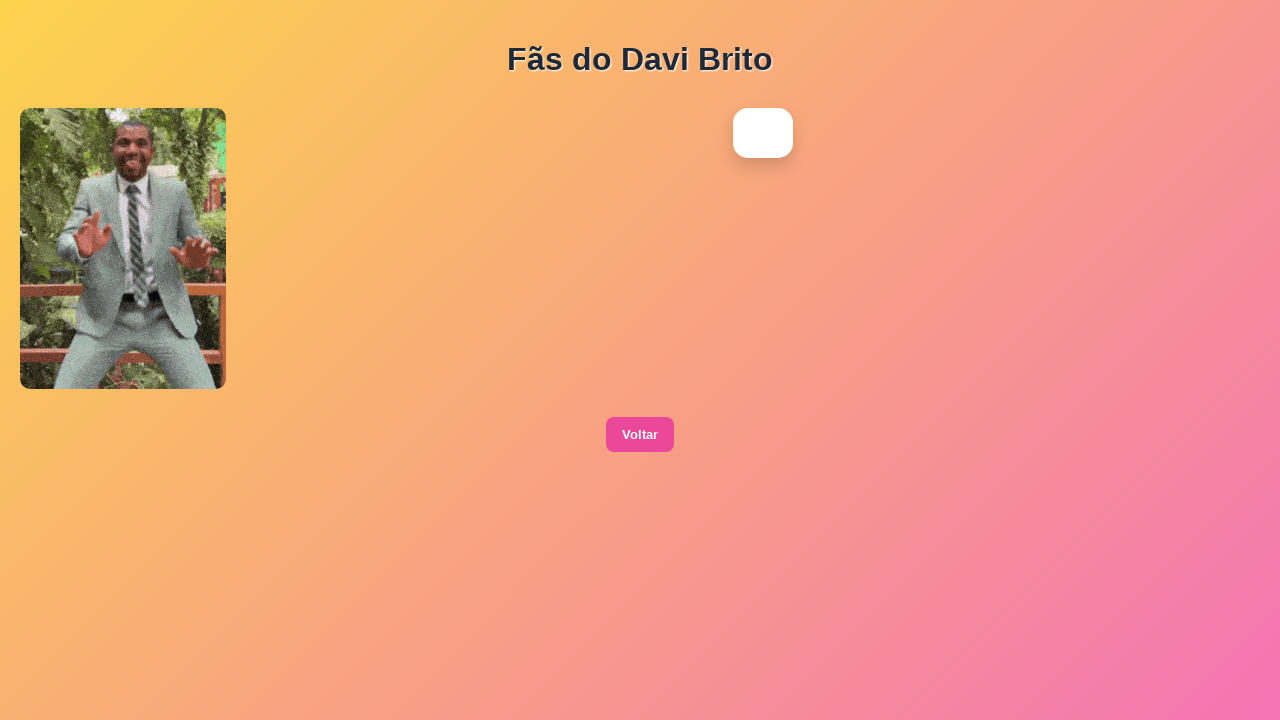